Tests dynamic loading by clicking a Start button and verifying that "Hello World!" text appears after loading completes (no explicit wait set).

Starting URL: https://automationfc.github.io/dynamic-loading/

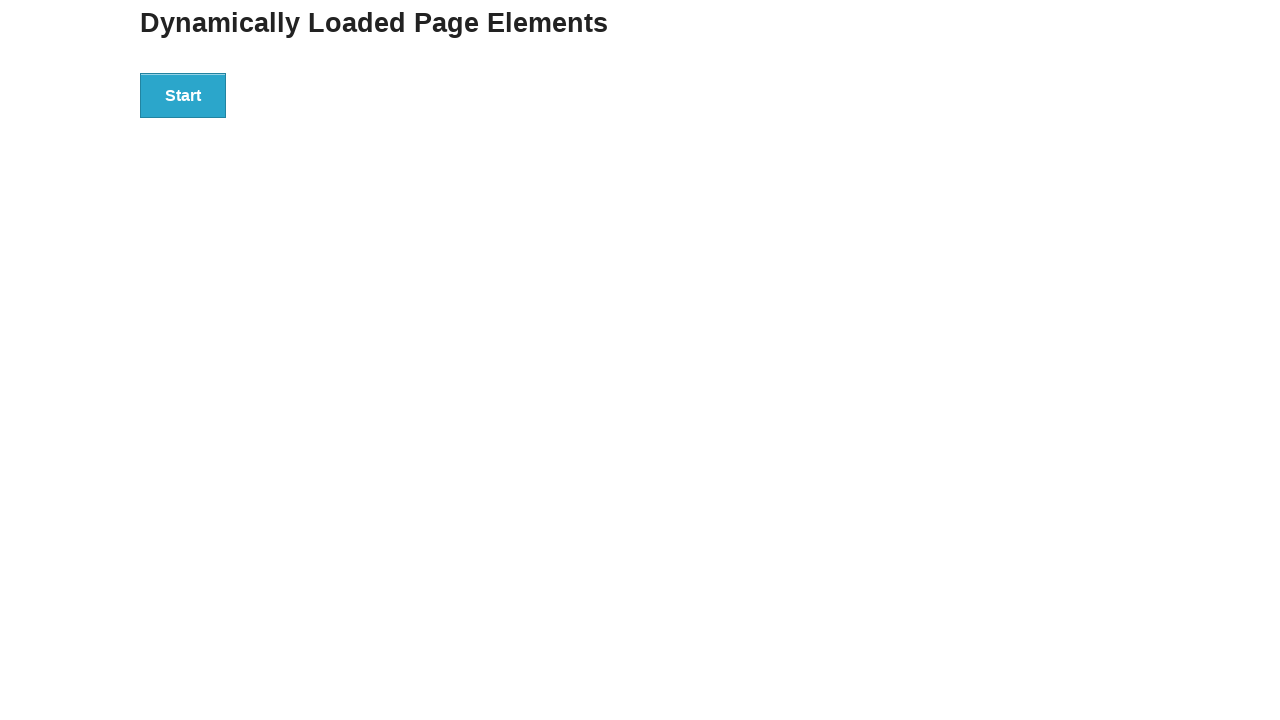

Clicked the Start button to initiate dynamic loading at (183, 95) on xpath=//button[text()='Start']
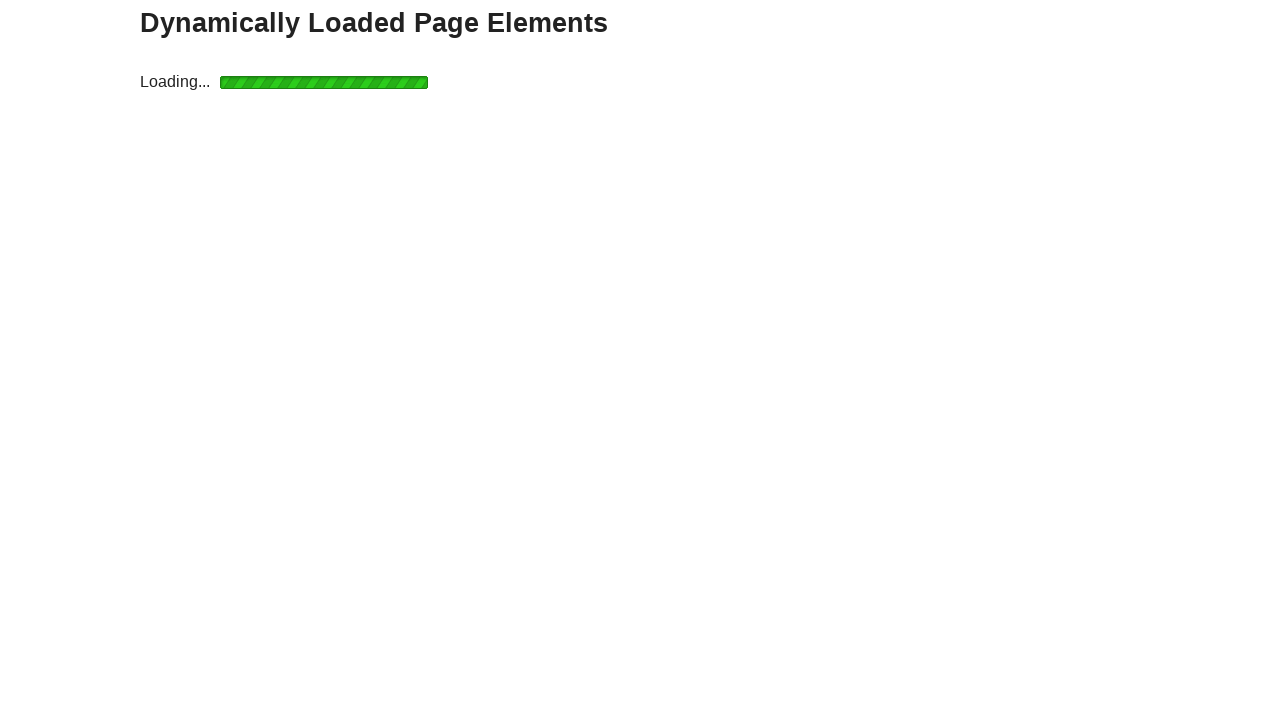

Retrieved 'Hello World!' text from finish element
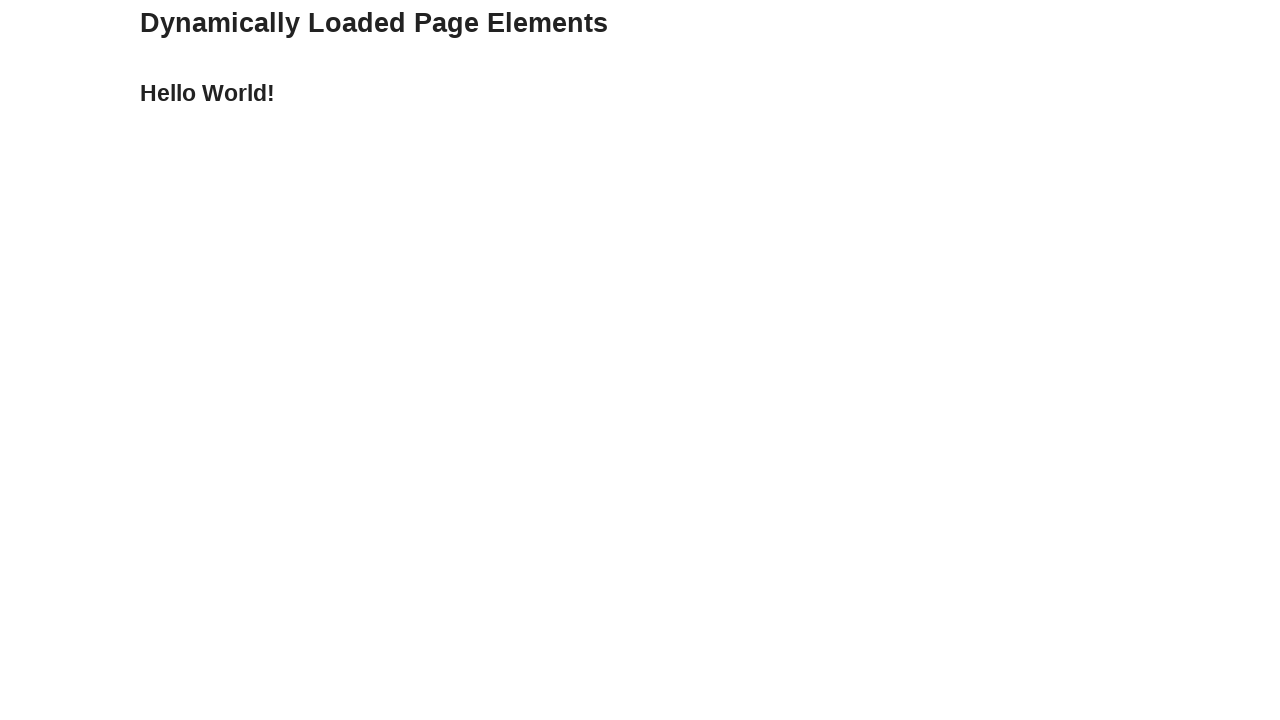

Verified that 'Hello World!' text appeared after dynamic loading completed
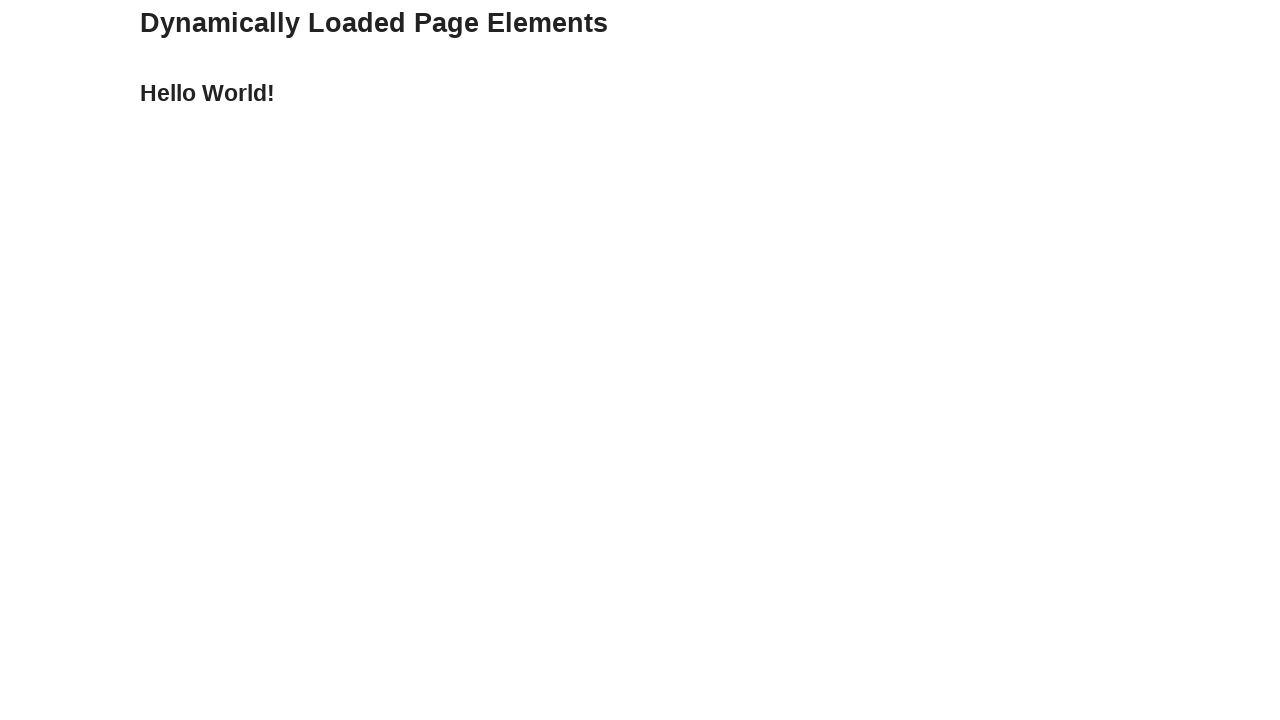

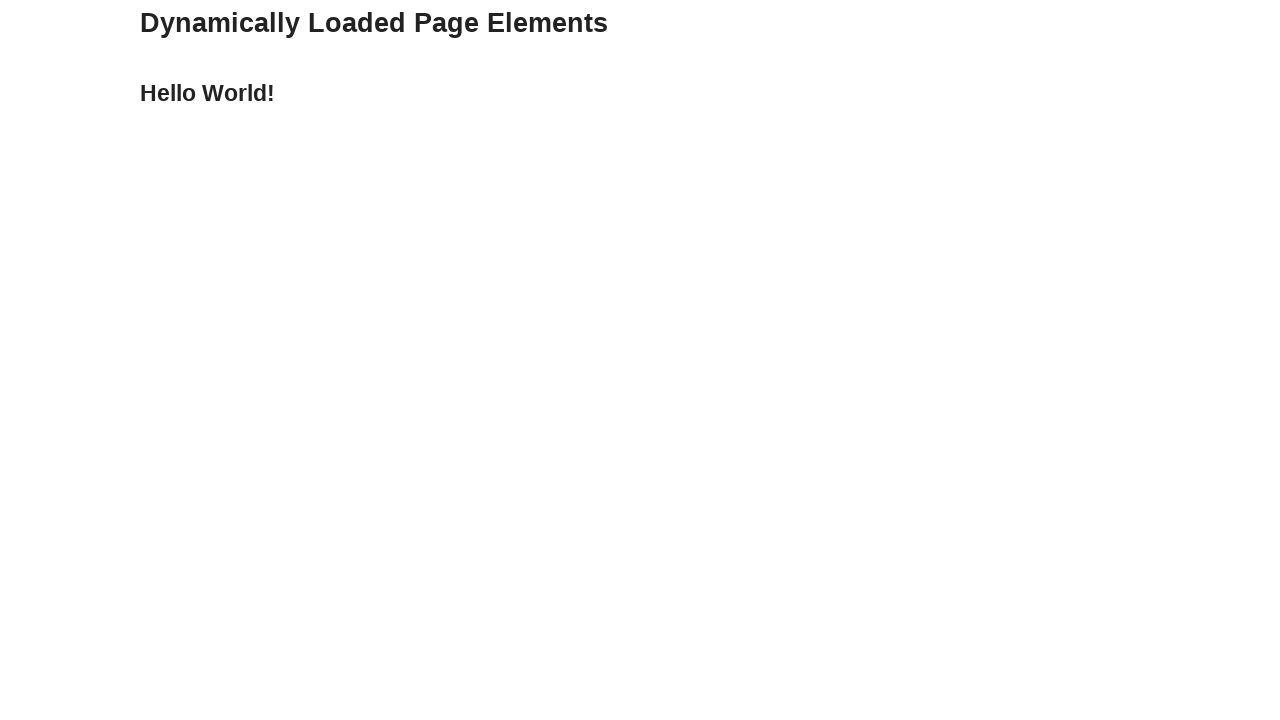